Tests table sorting functionality by navigating to data table page and clicking on column headers to sort by different columns

Starting URL: https://erikdark.github.io/zachet_selenium_01/

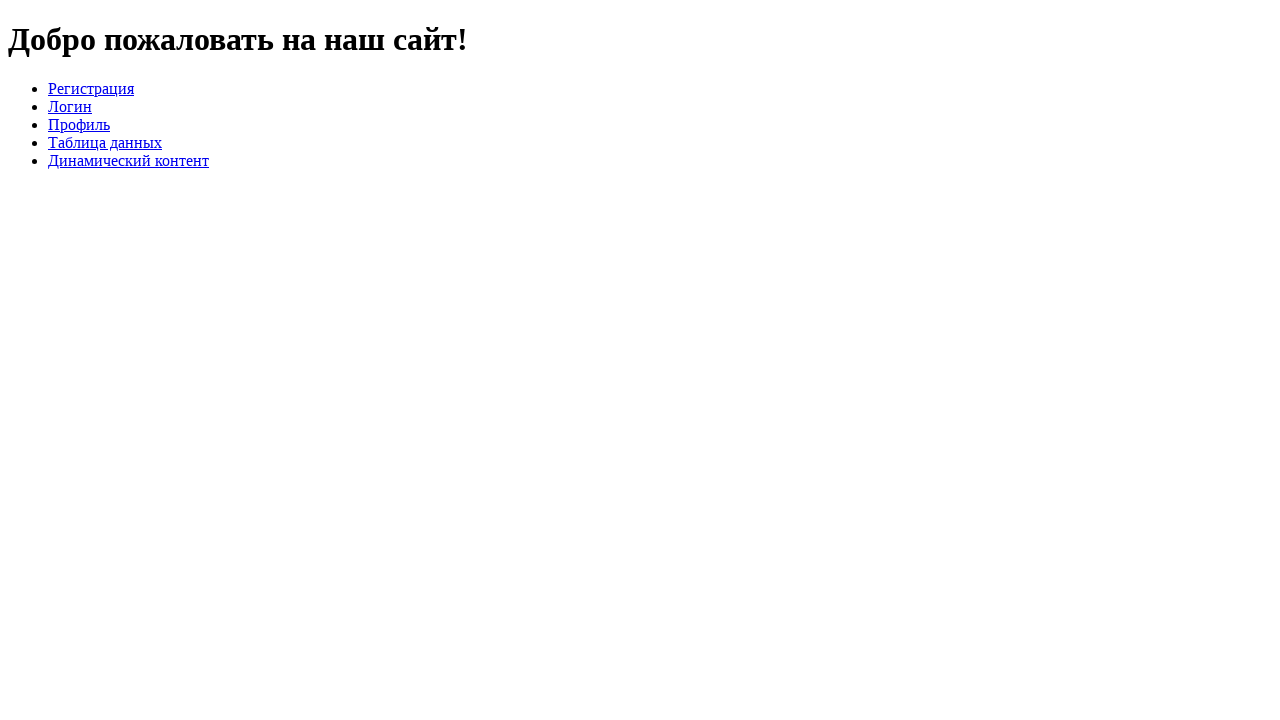

Clicked on Data Table link to navigate to table page at (105, 142) on text=Таблица данных
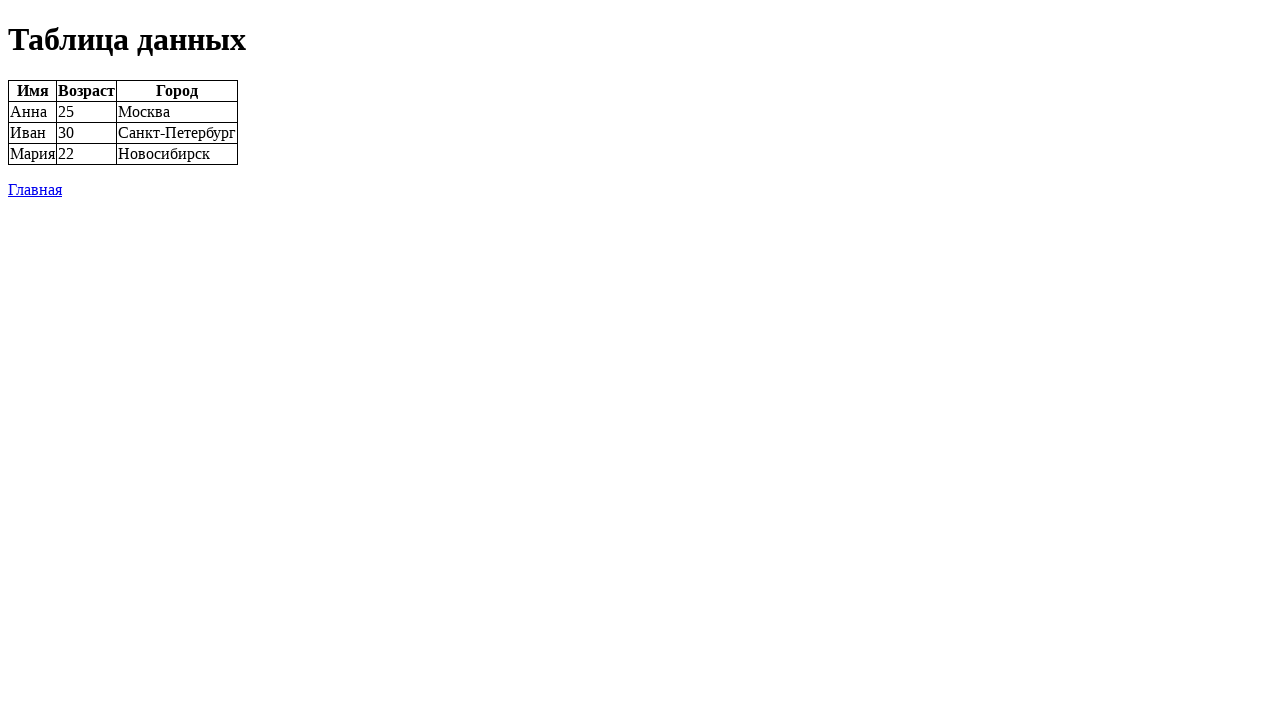

Clicked column 1 header to sort by first column at (32, 91) on [onclick="sortTable(0)"]
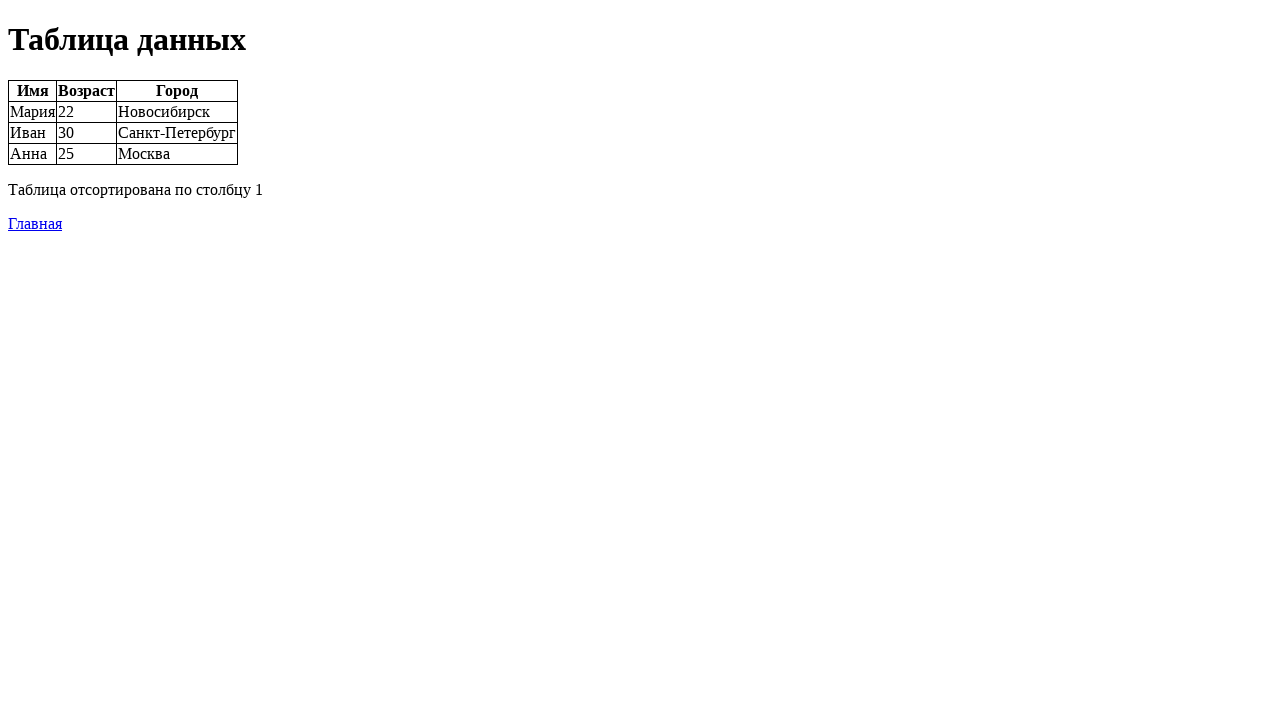

Sort message appeared after first column sort
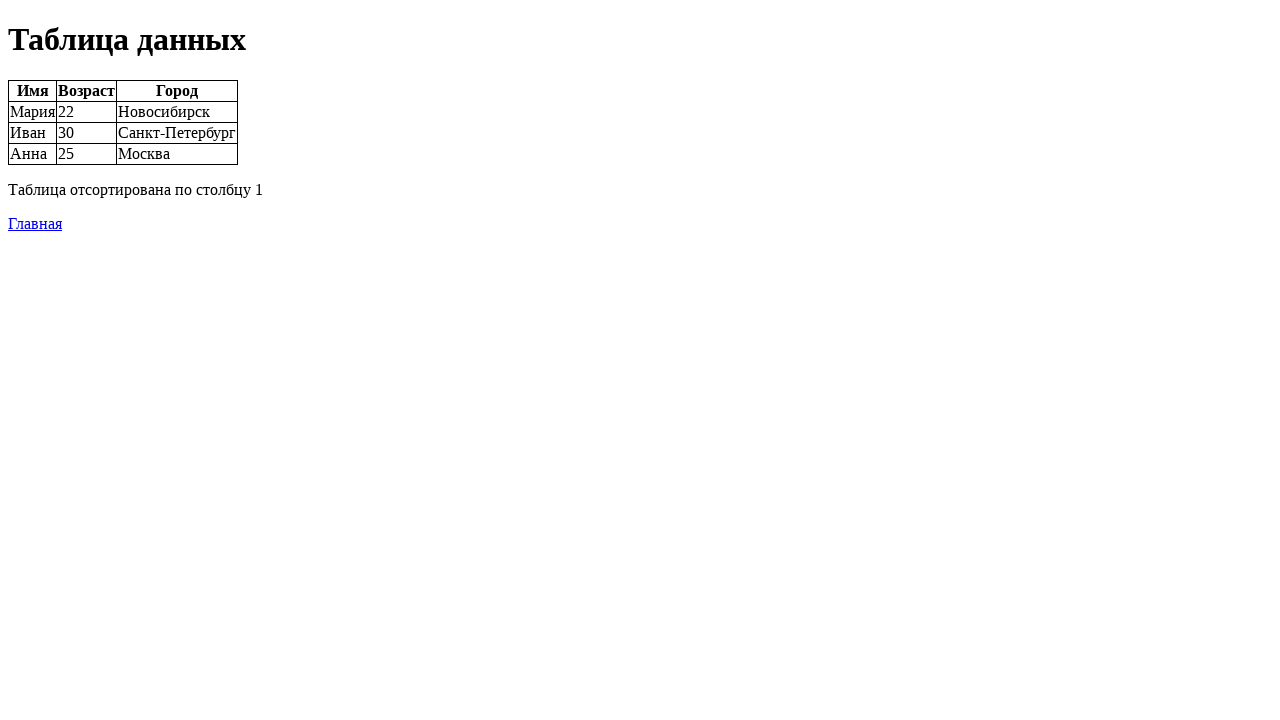

Clicked column 2 header to sort by second column at (86, 91) on [onclick="sortTable(1)"]
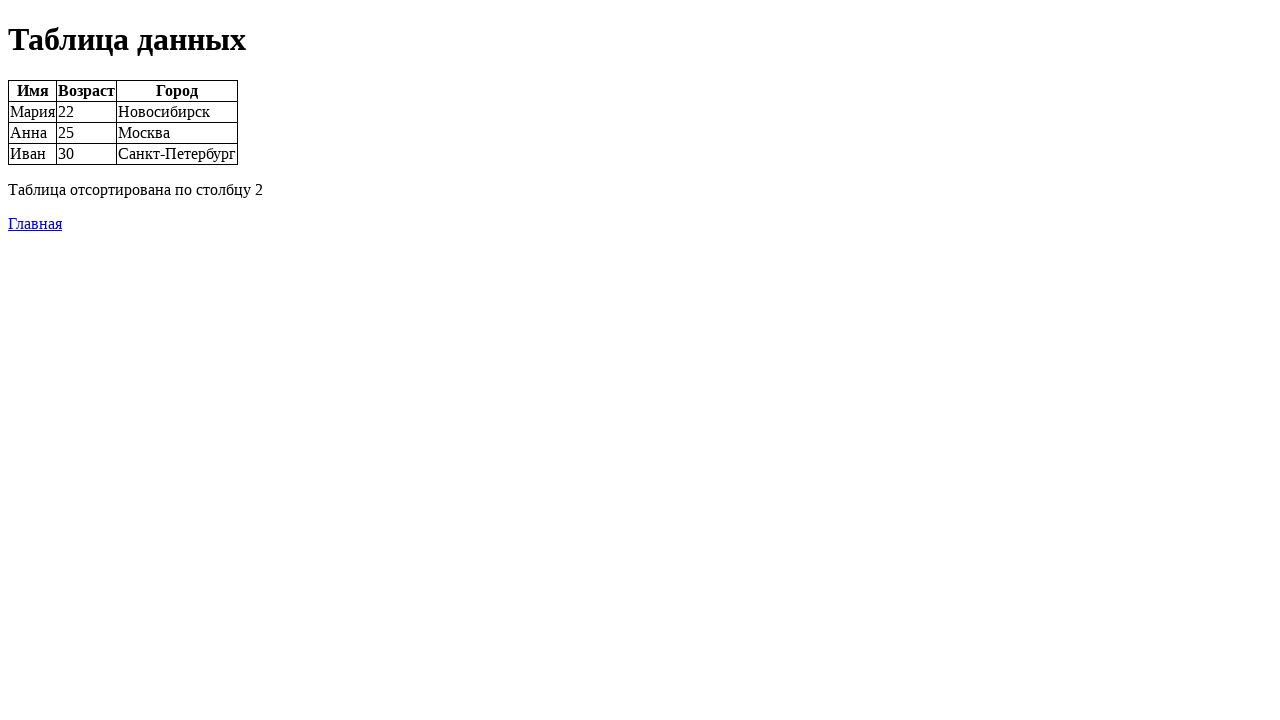

Sort message updated after second column sort
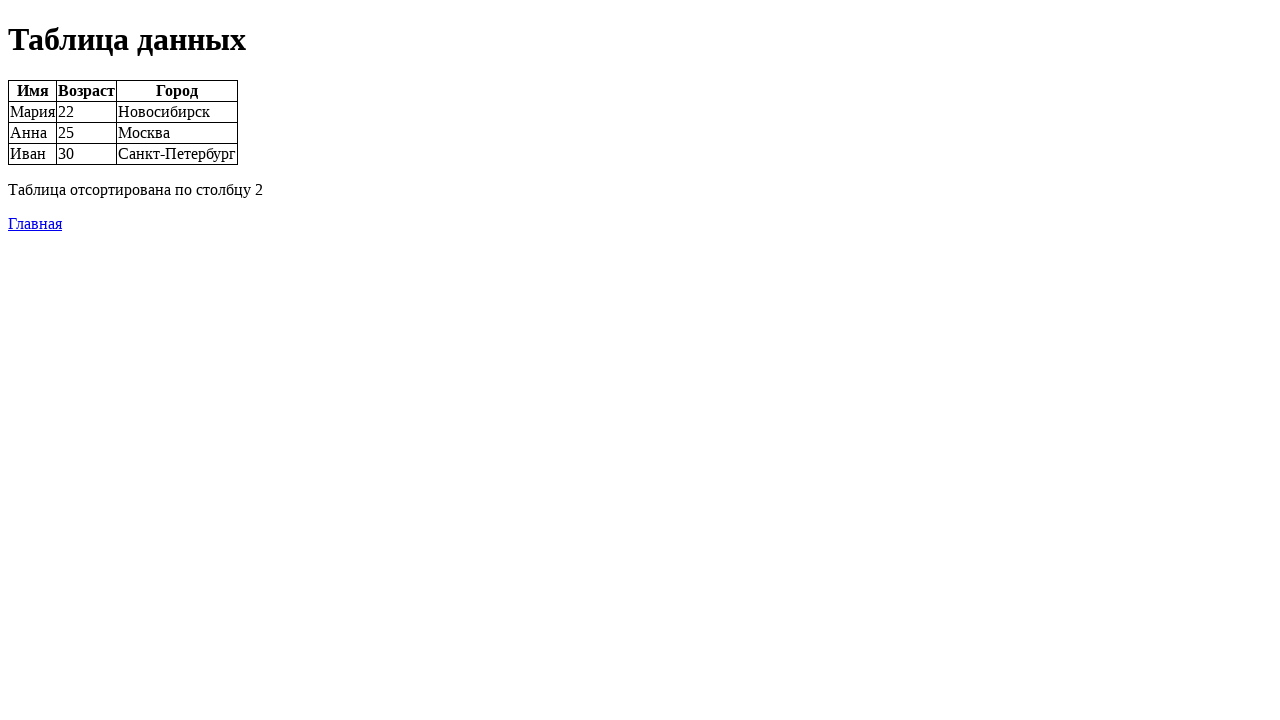

Clicked column 3 header to sort by third column at (177, 91) on [onclick="sortTable(2)"]
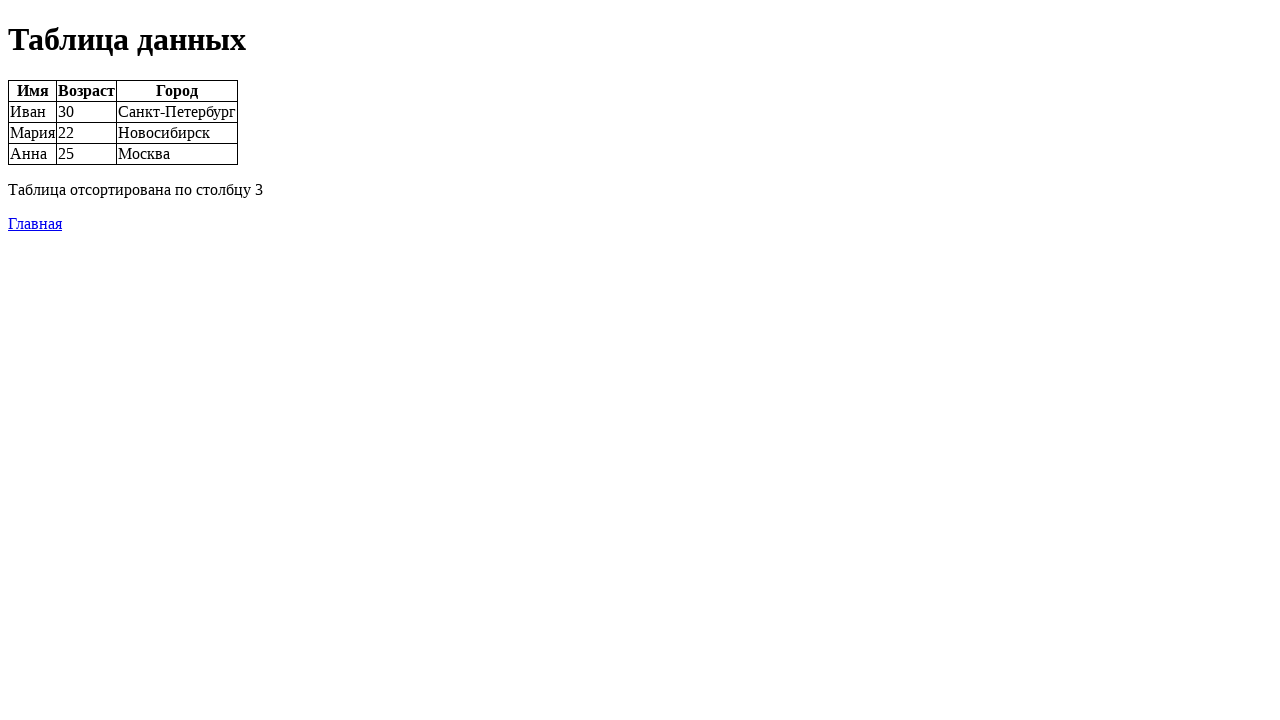

Sort message updated after third column sort
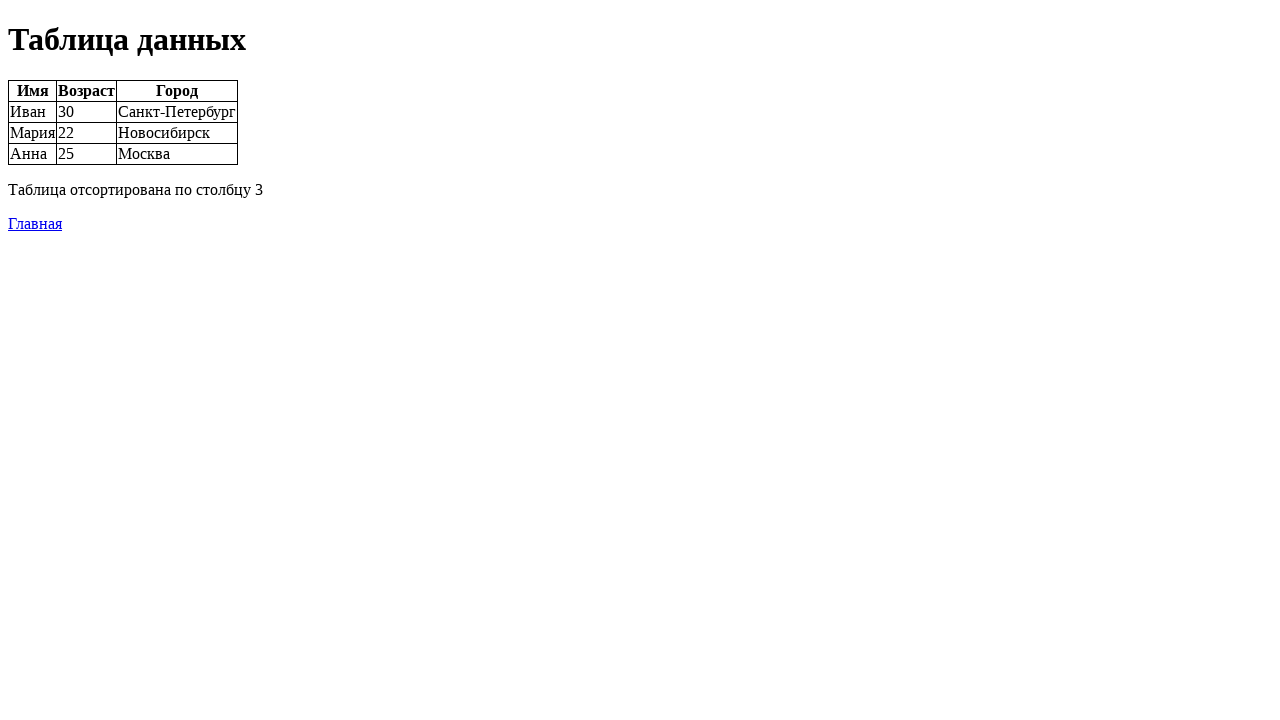

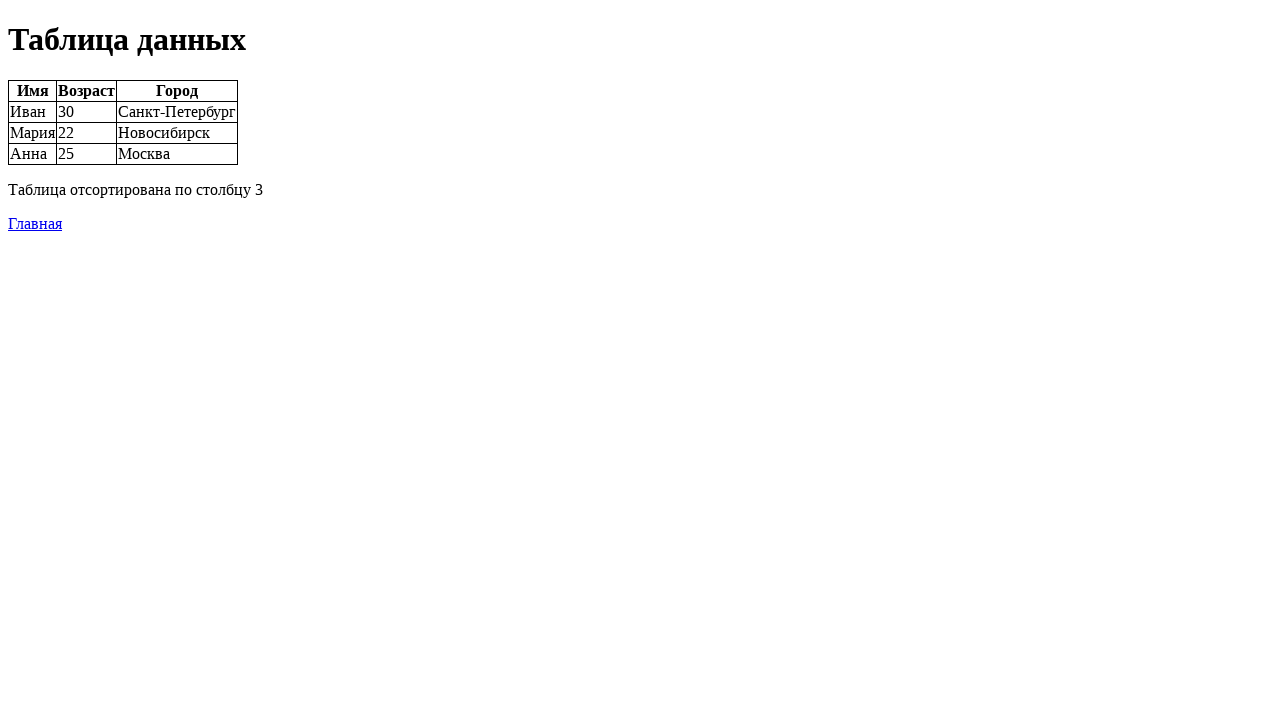